Tests a QR code generator by entering text into the input field

Starting URL: http://qrgenerator.technologychannel.org/

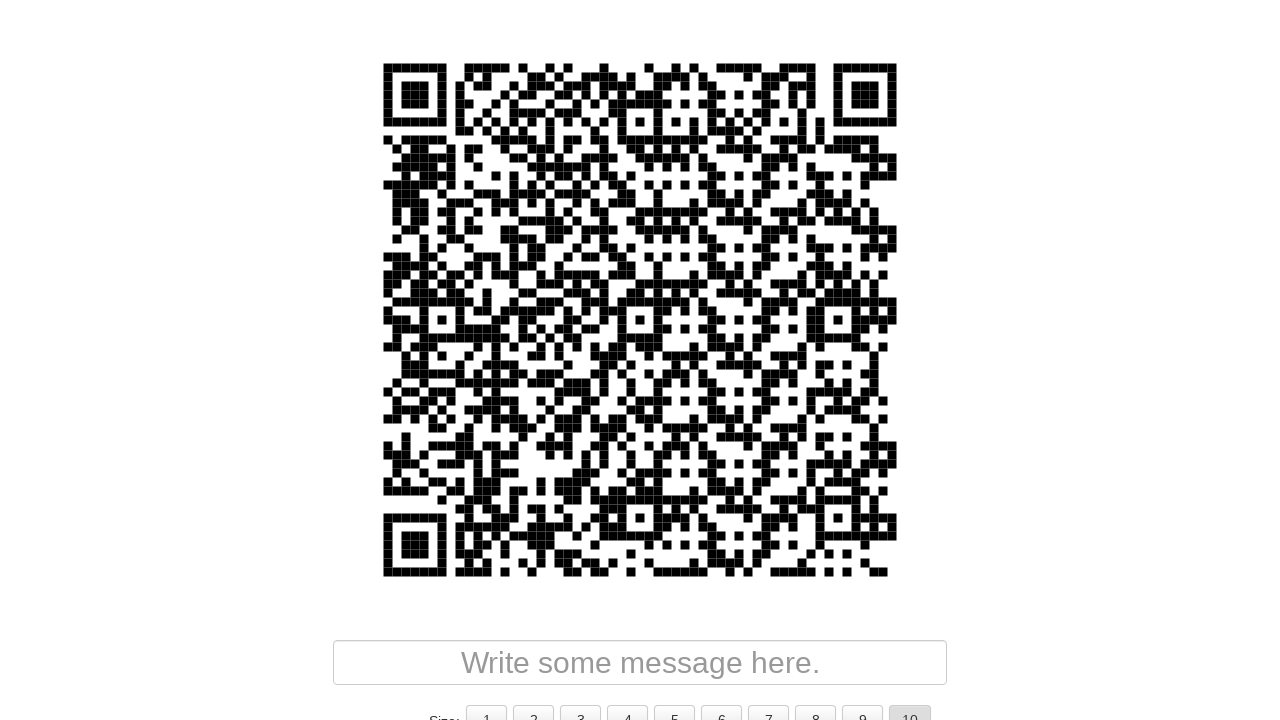

Filled QR generator input field with 'Learning Selenium' on #input
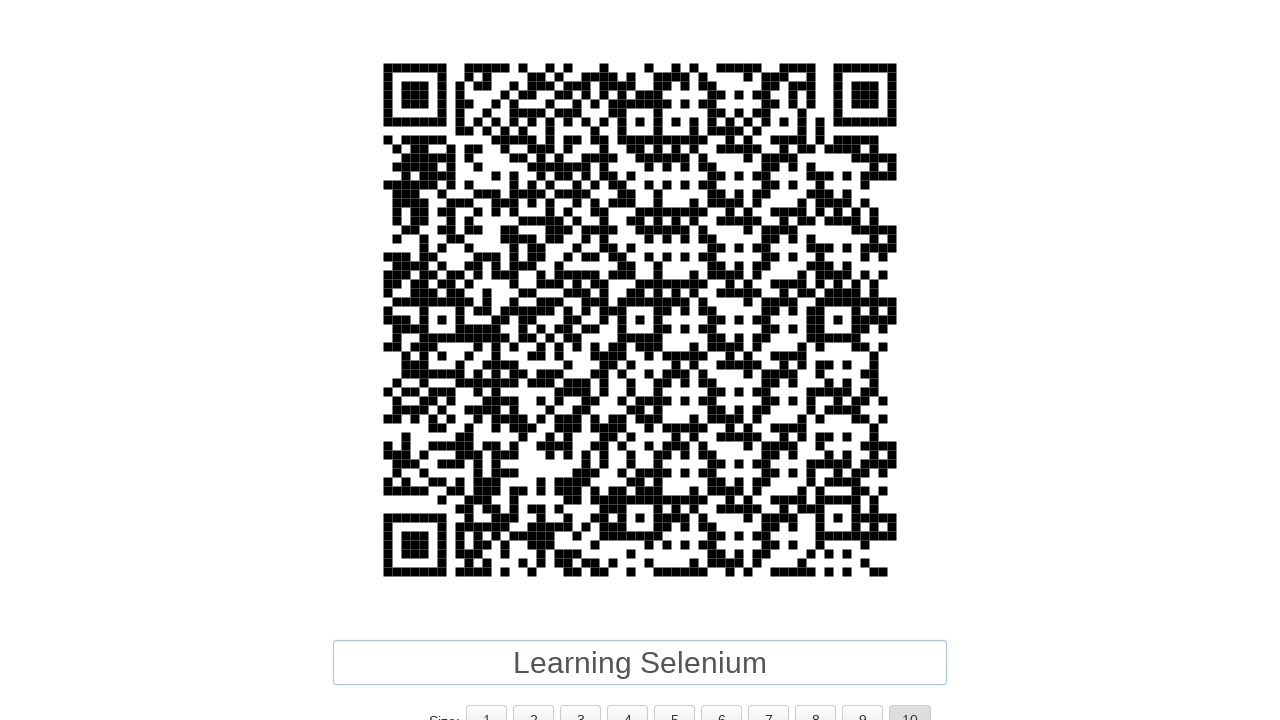

Waited for QR code to be generated
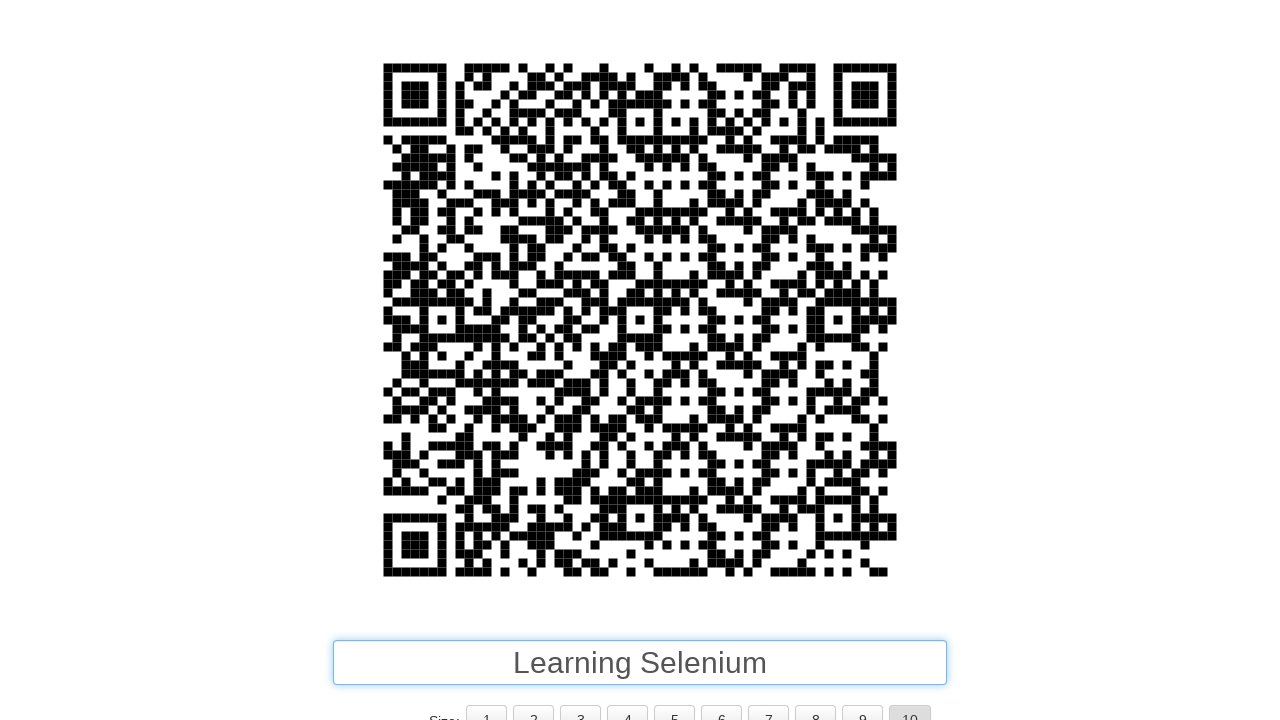

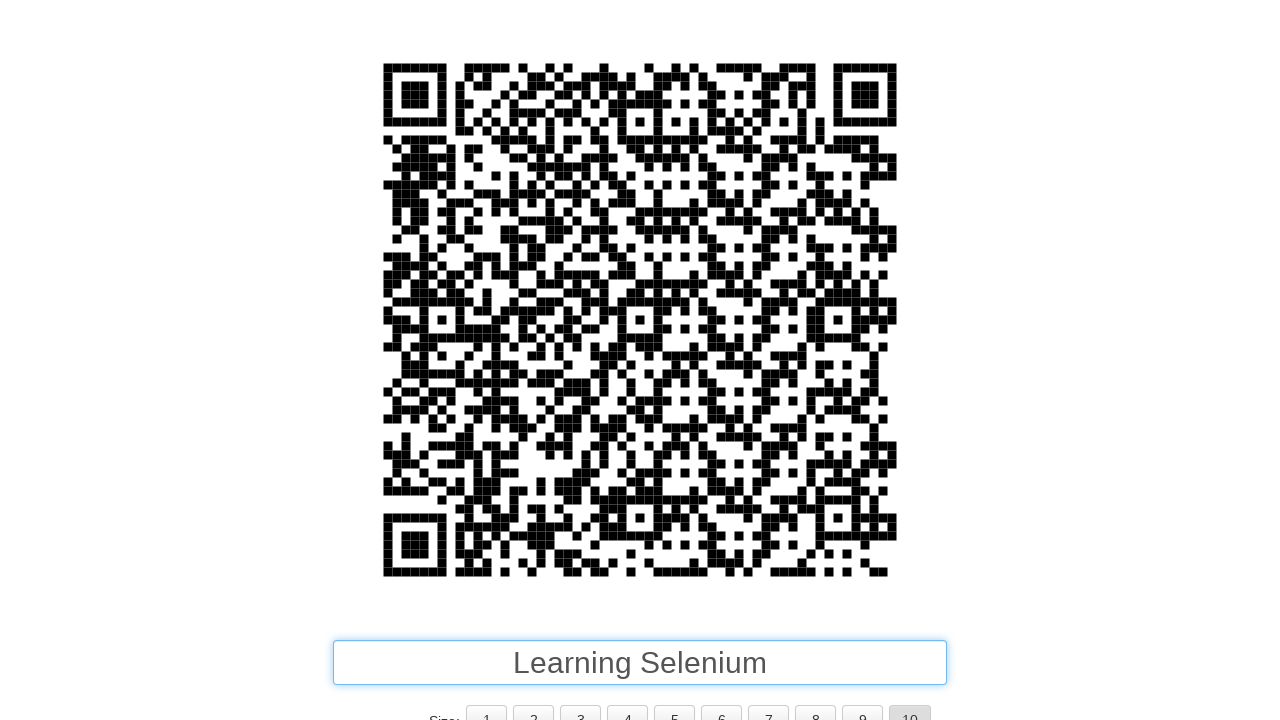